Tests different mouse click interactions including double-click, right-click, and single-click on various buttons

Starting URL: https://demoqa.com/buttons

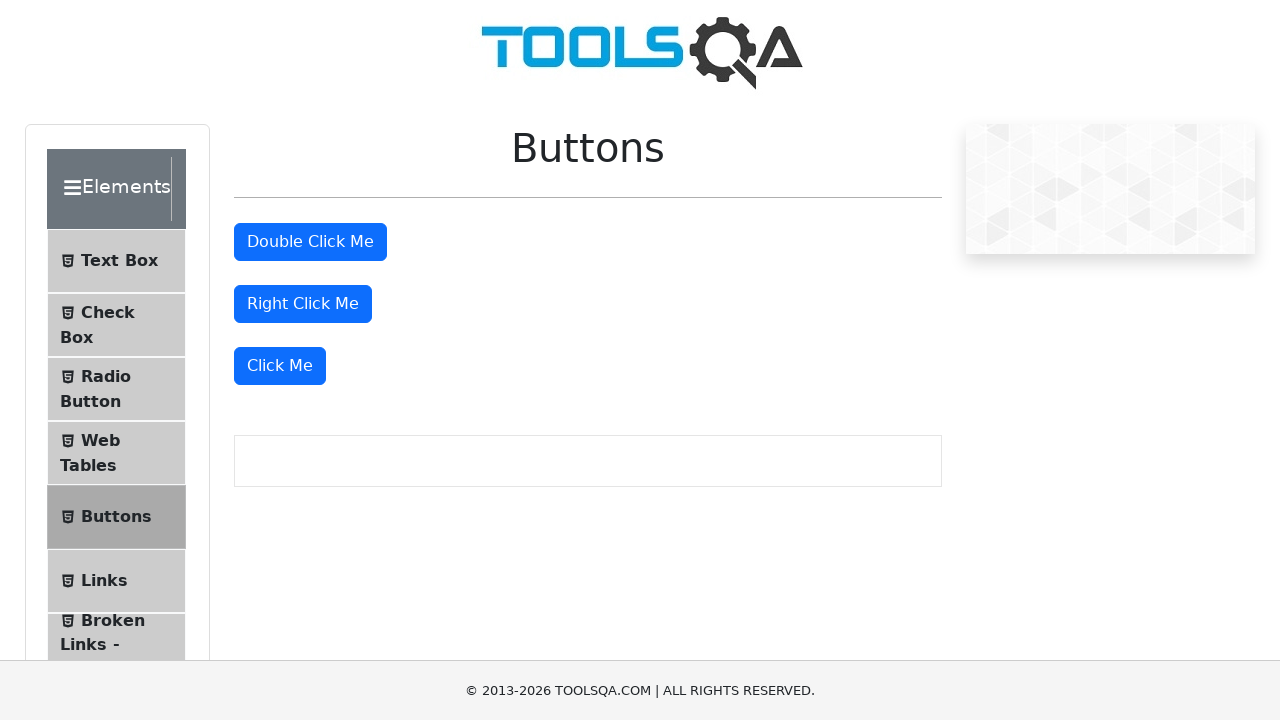

Located the double-click button element
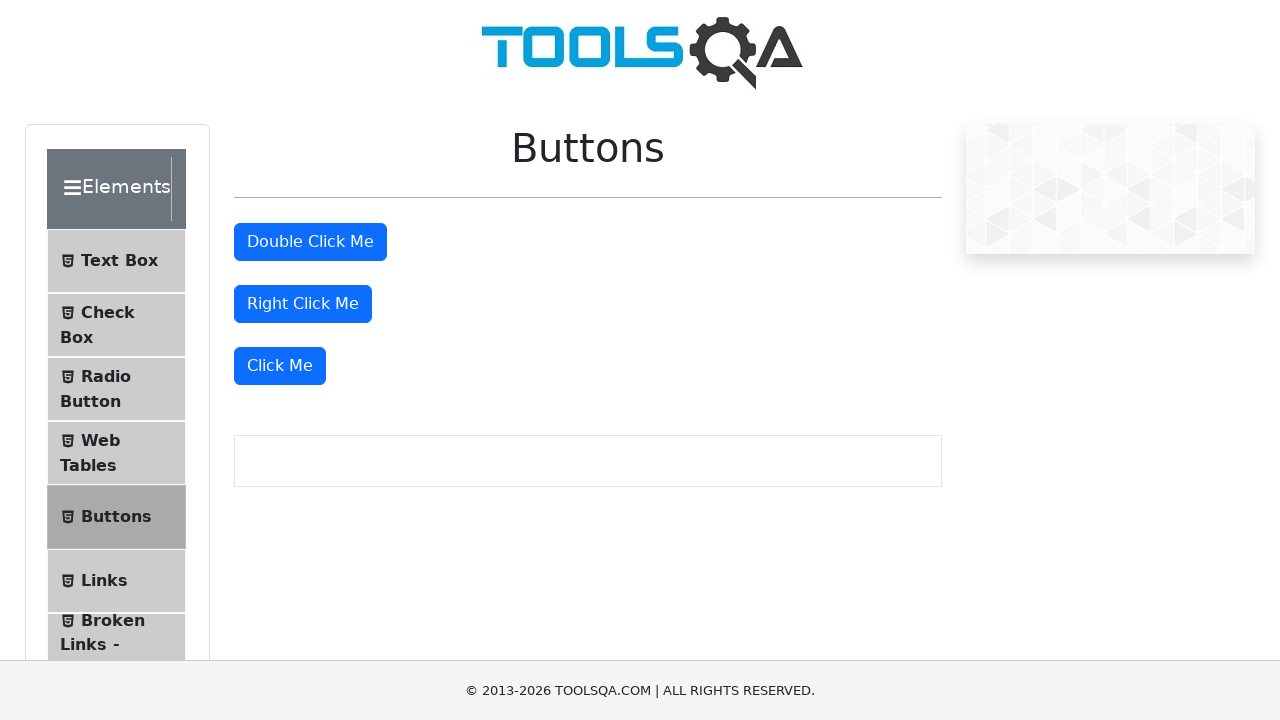

Performed double-click on the double-click button at (310, 242) on #doubleClickBtn
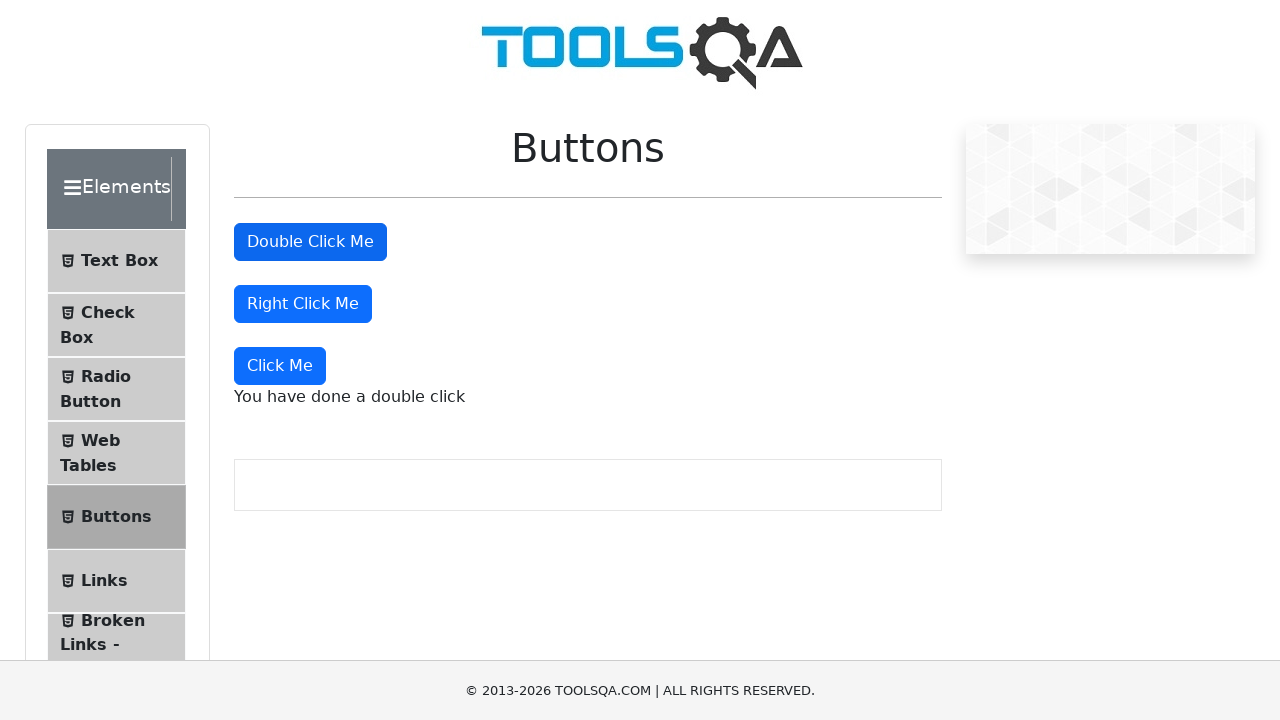

Located the right-click button element
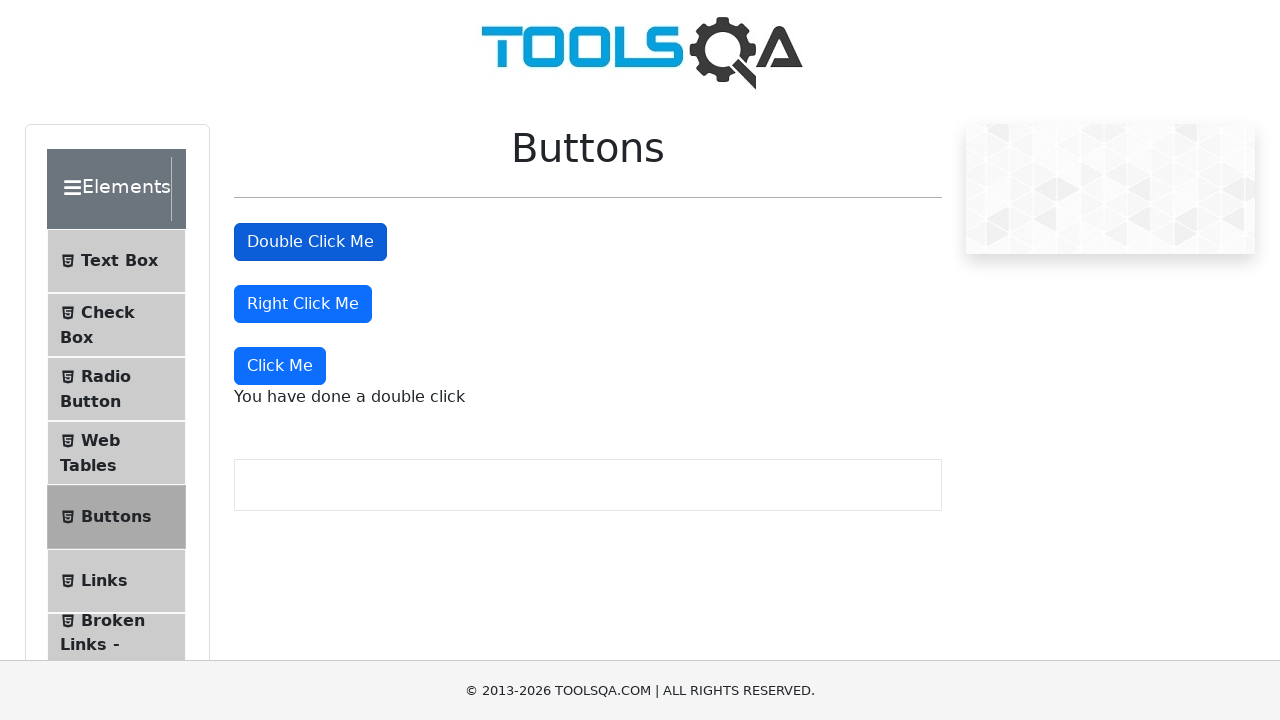

Performed right-click on the right-click button at (303, 304) on #rightClickBtn
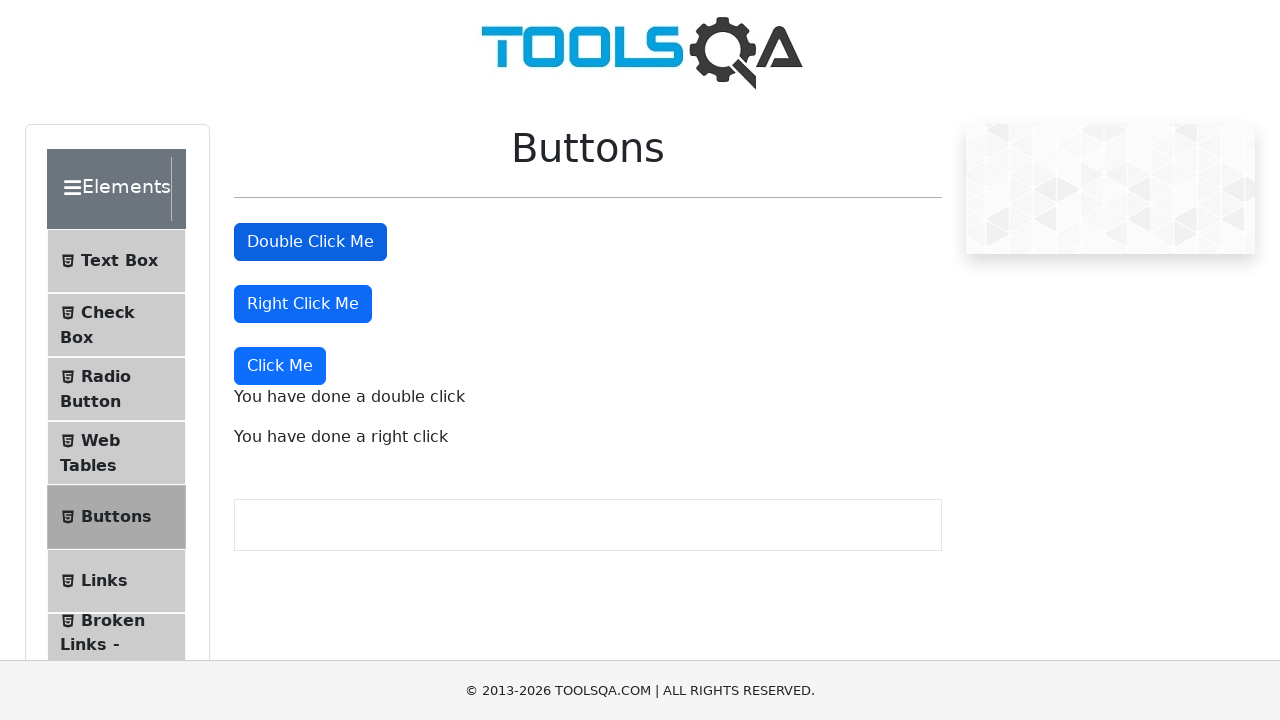

Located the 'Click Me' button element
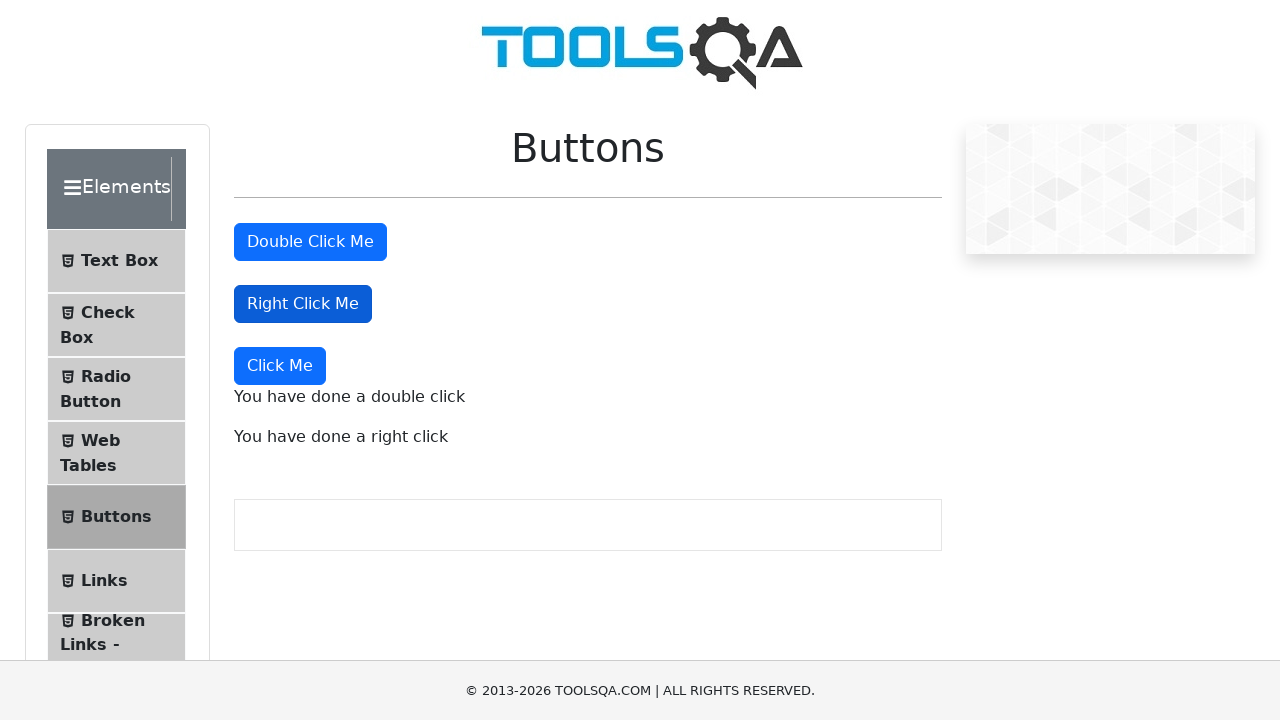

Performed single-click on the 'Click Me' button at (280, 366) on xpath=//button[text()='Click Me']
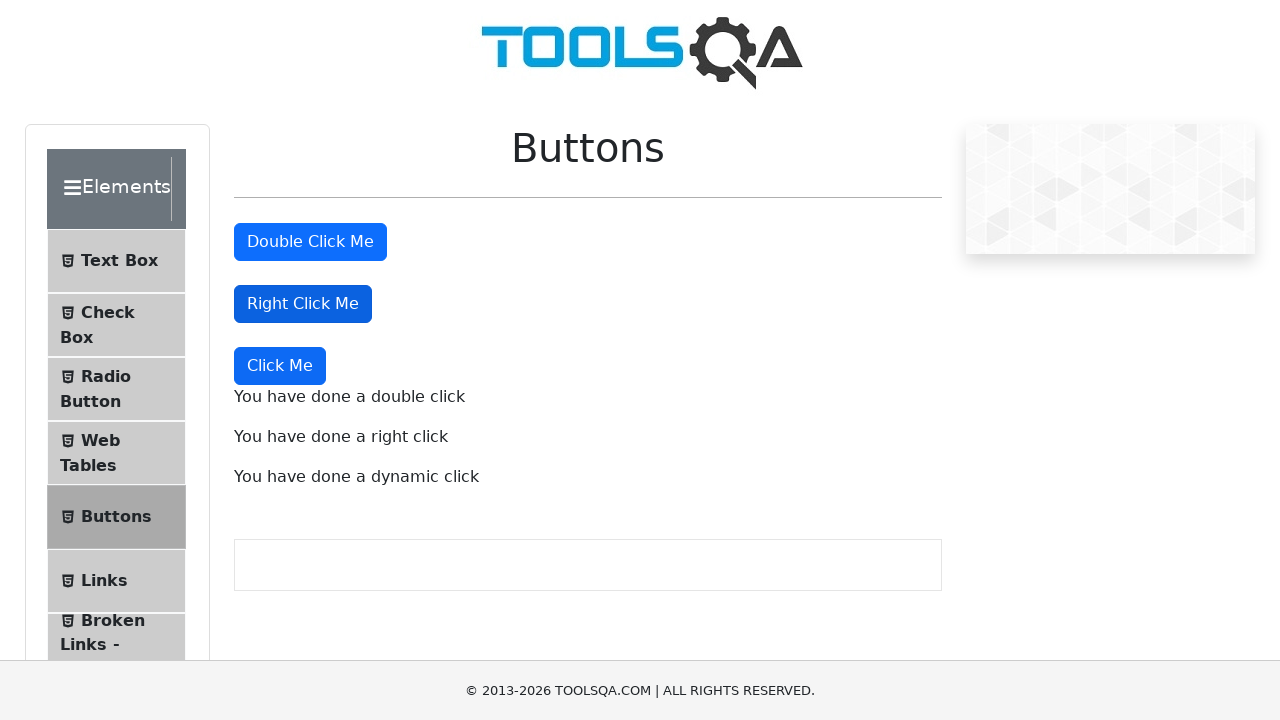

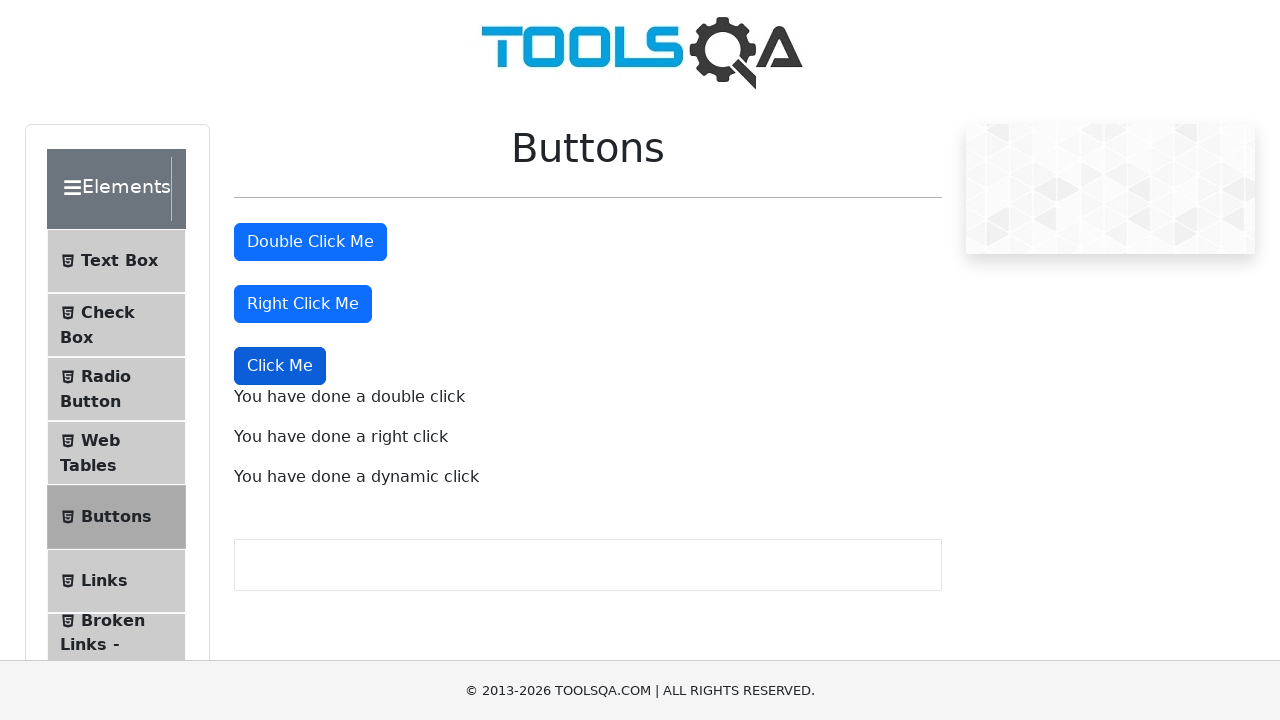